Tests browser navigation functionalities including navigating to a new URL, going back, resizing window, going forward, and refreshing

Starting URL: https://kristinek.github.io/site/tasks/locators_different

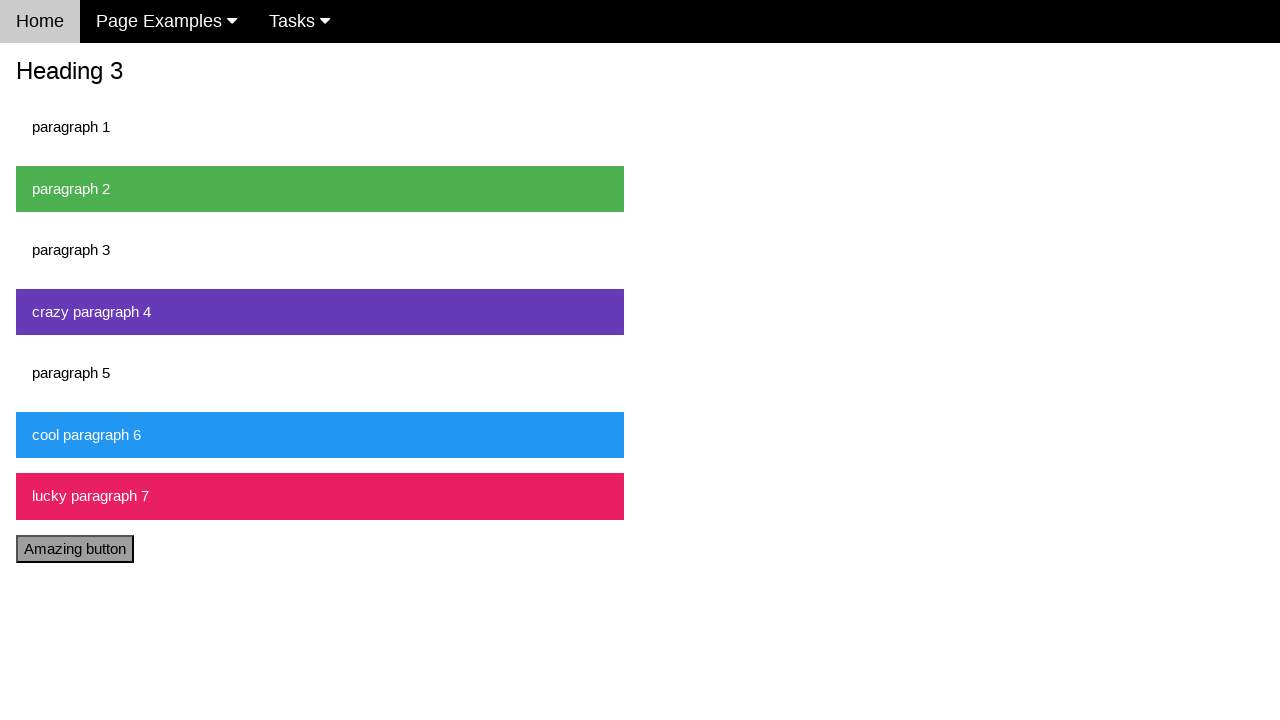

Navigated to locators page at https://kristinek.github.io/site/examples/locators
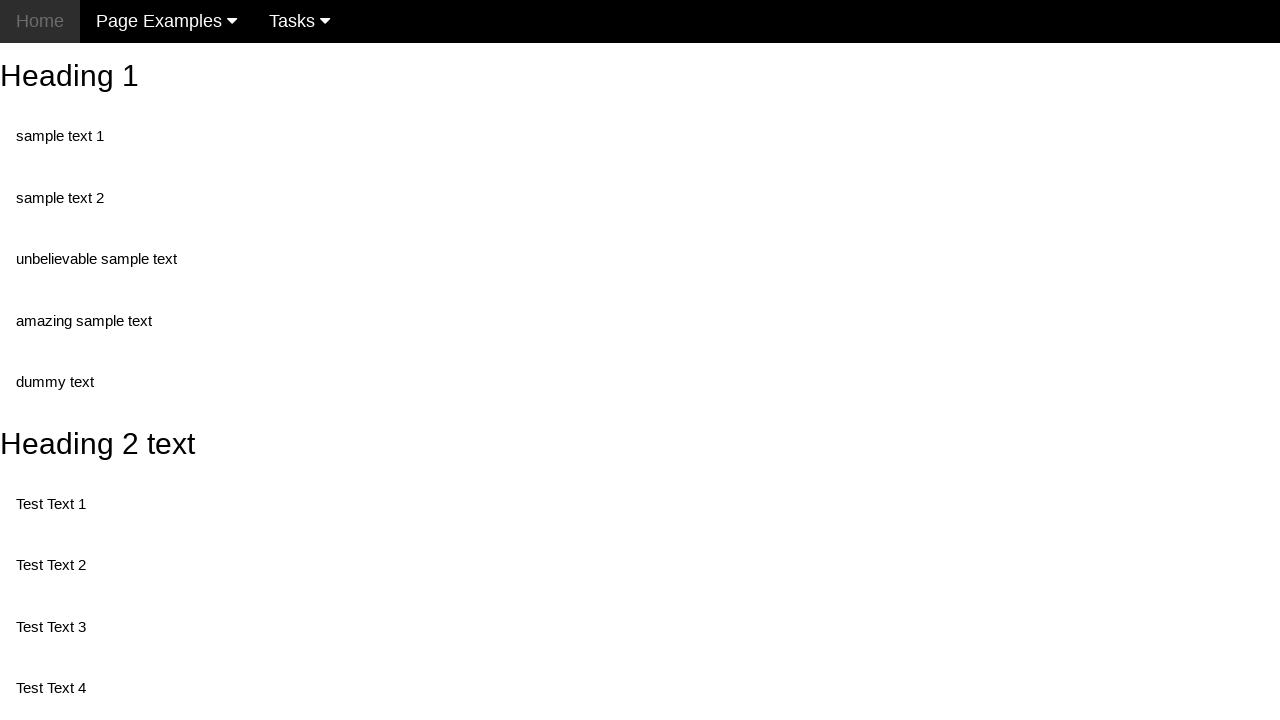

Navigated back to previous page
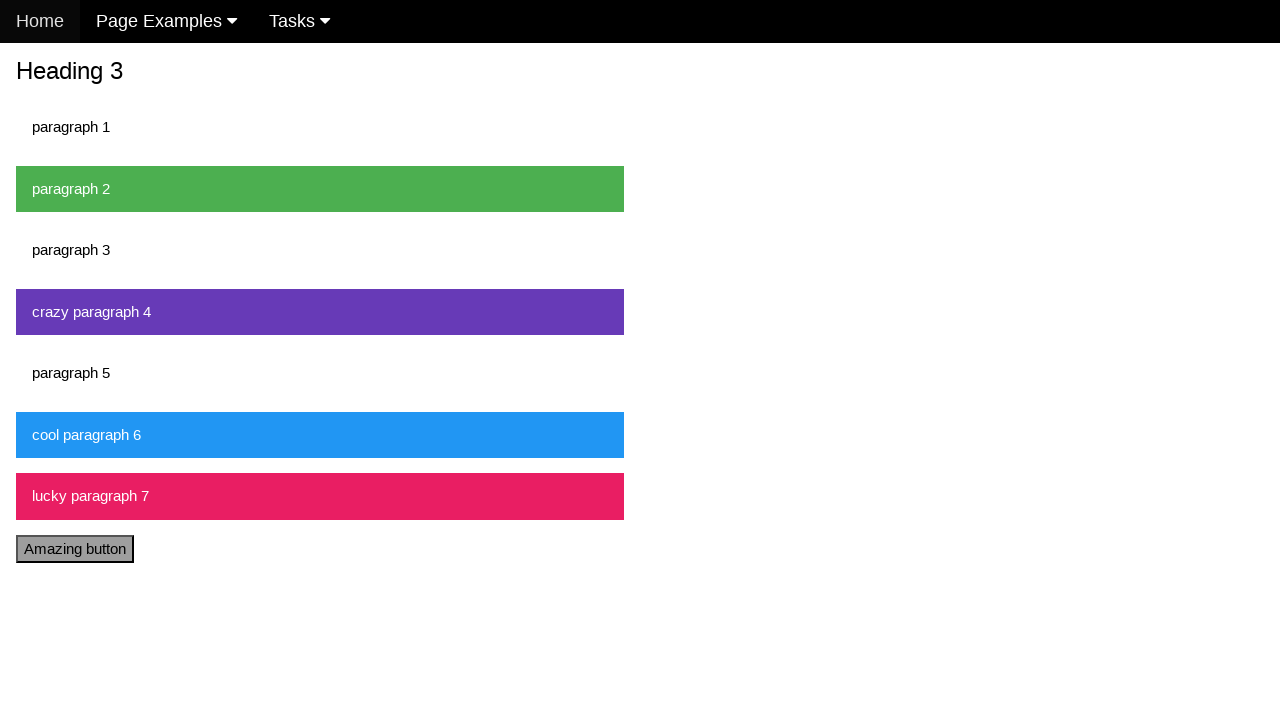

Resized window to 800x600 pixels
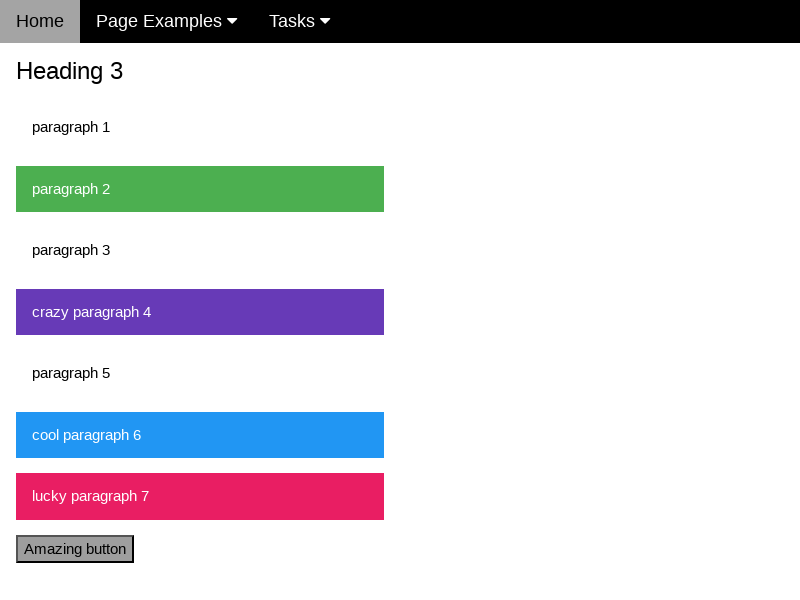

Navigated forward to locators page
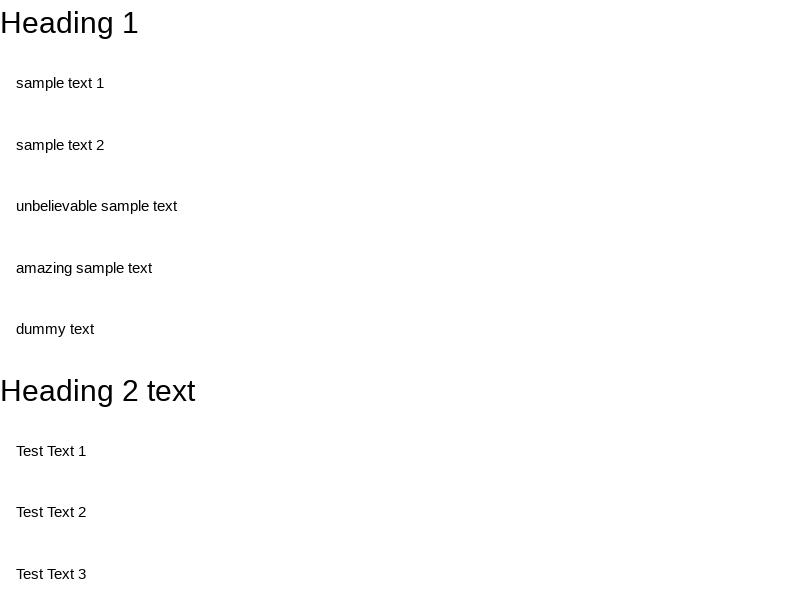

Refreshed the current page
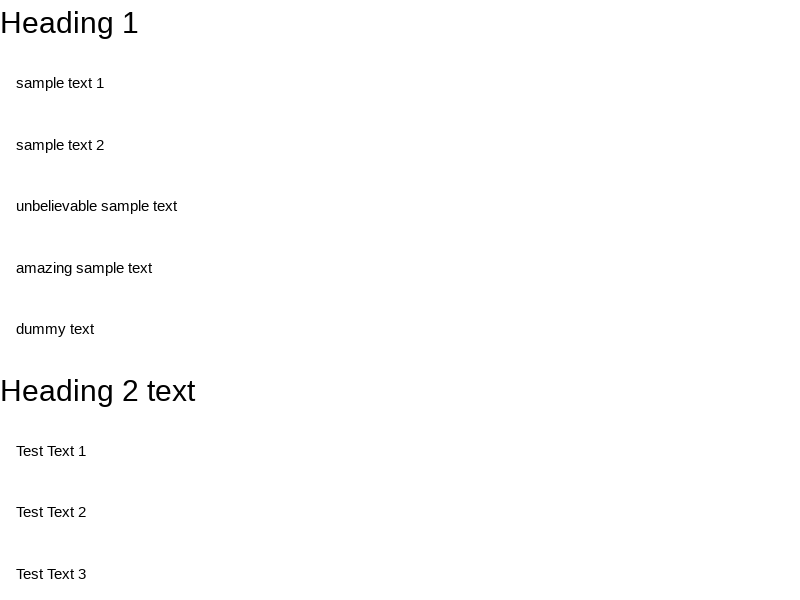

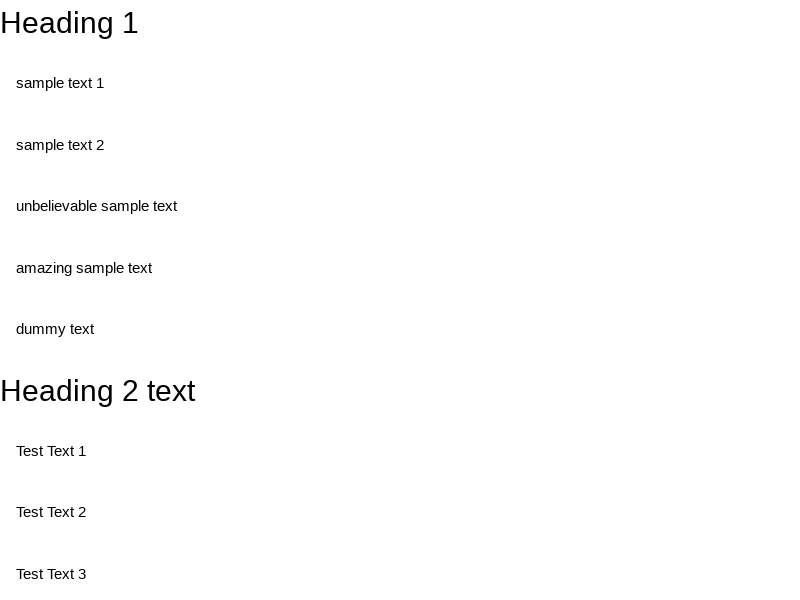